Navigates to Rahul Shetty Academy website and retrieves the page title and URL

Starting URL: https://rahulshettyacademy.com/

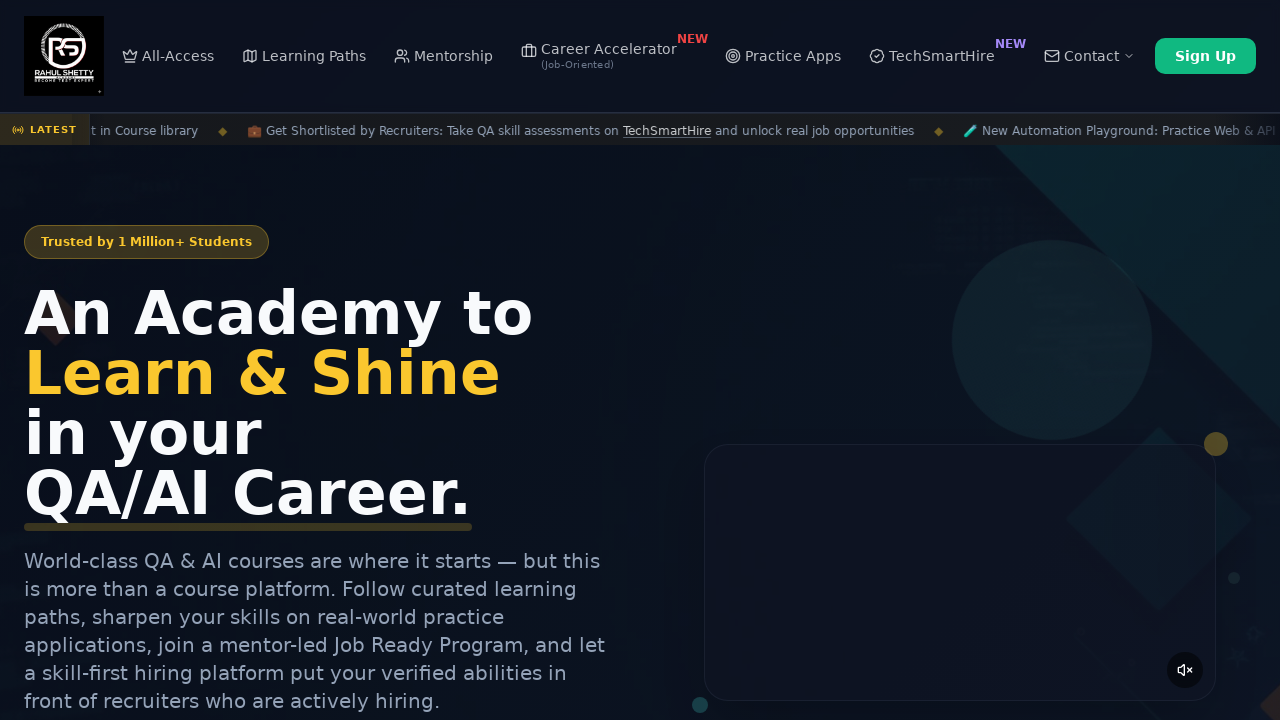

Waited for page to reach domcontentloaded state
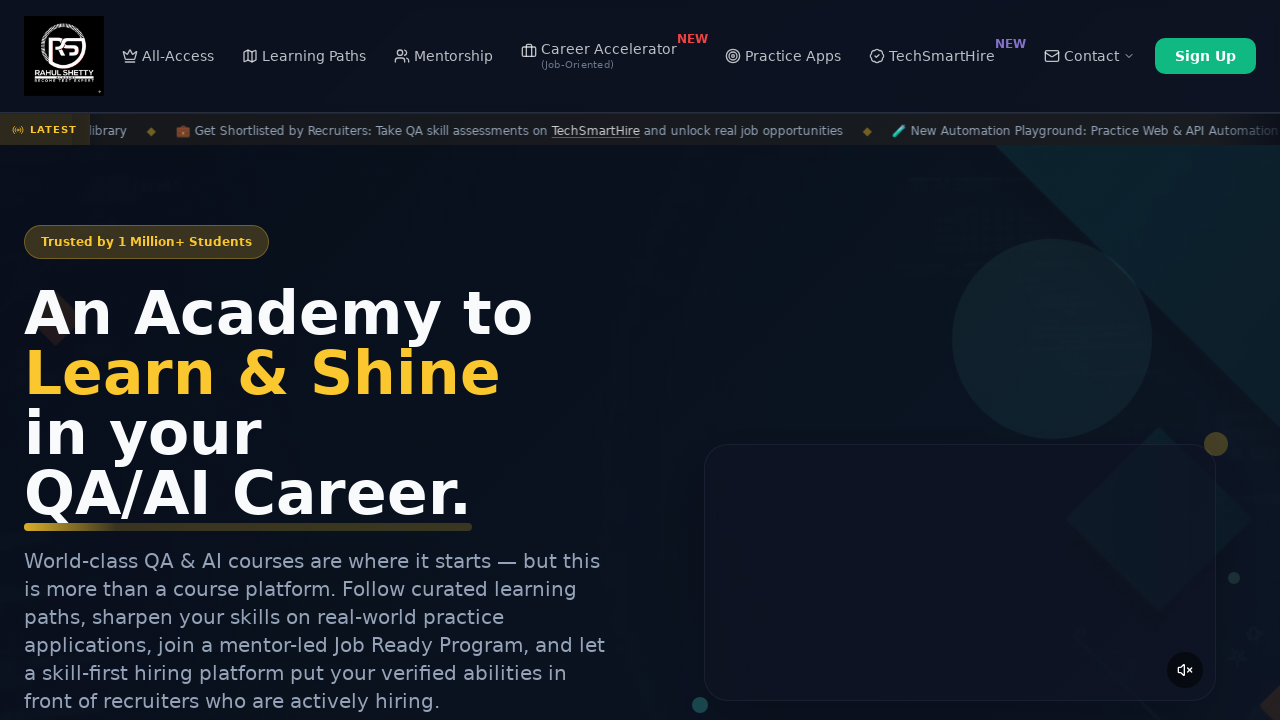

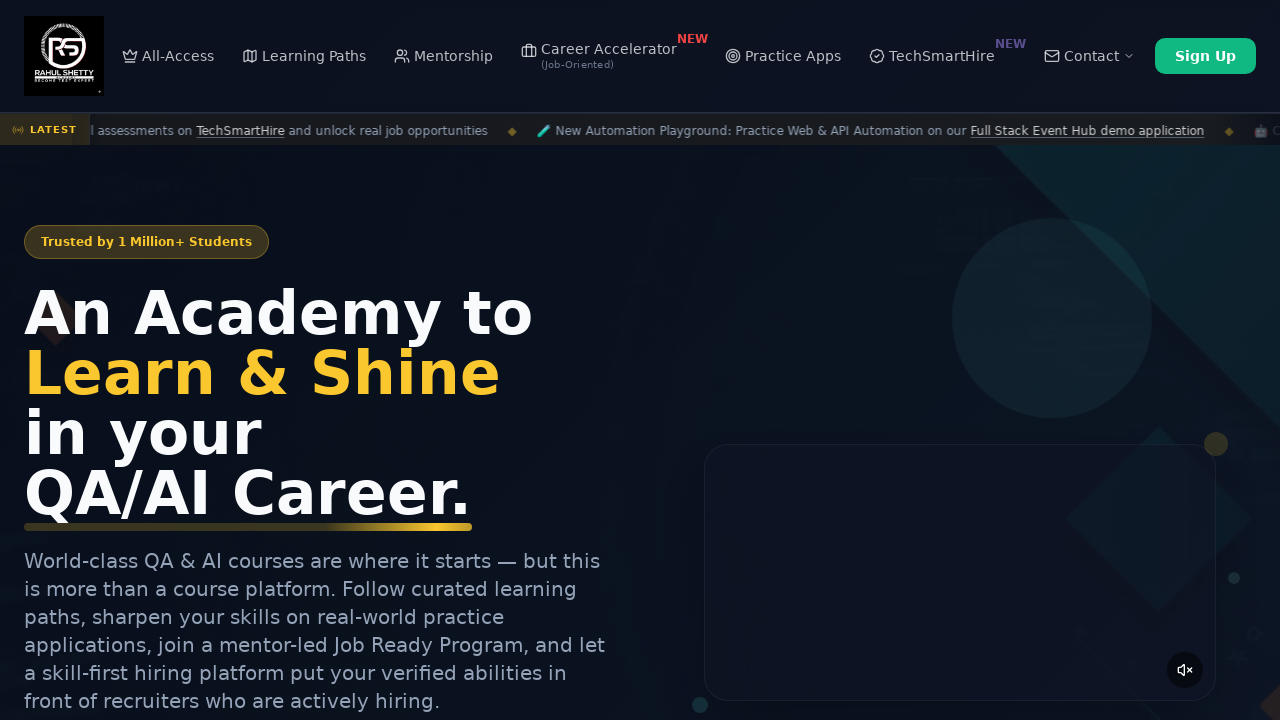